Navigates to the Komsomolskaya Pravda news website online section

Starting URL: https://www.kp.ru/online/

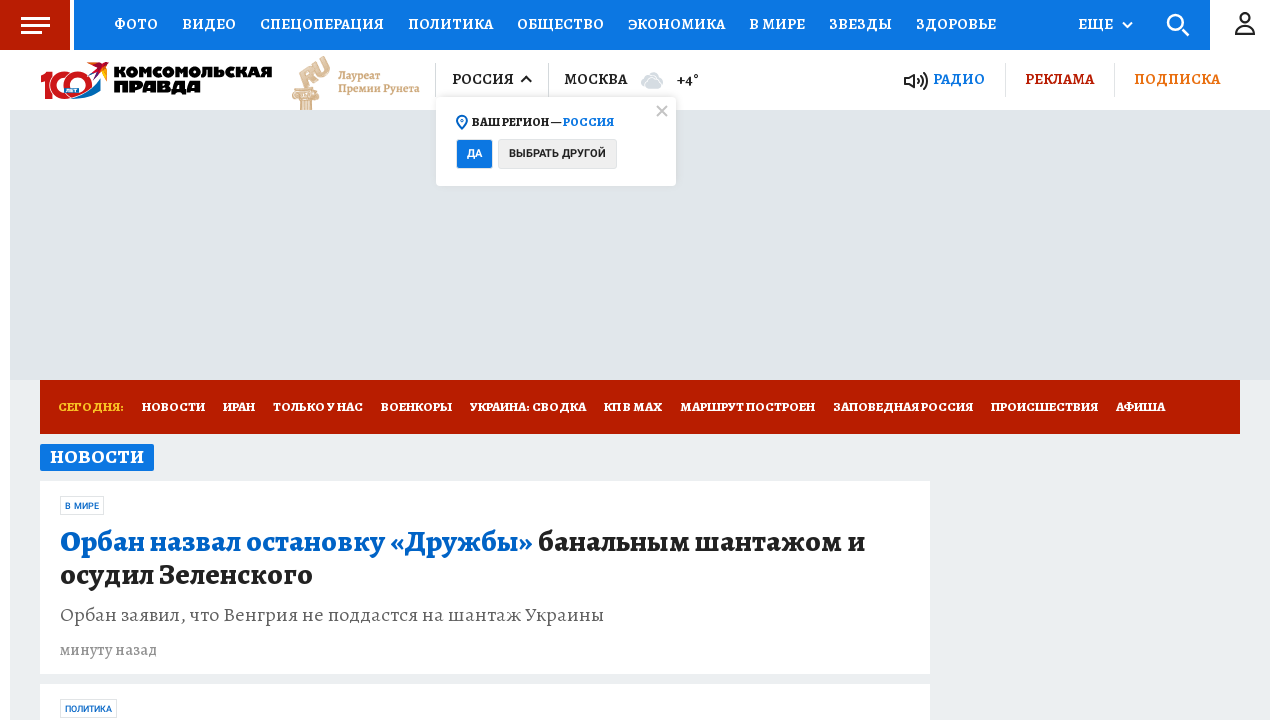

Navigated to Komsomolskaya Pravda news website online section
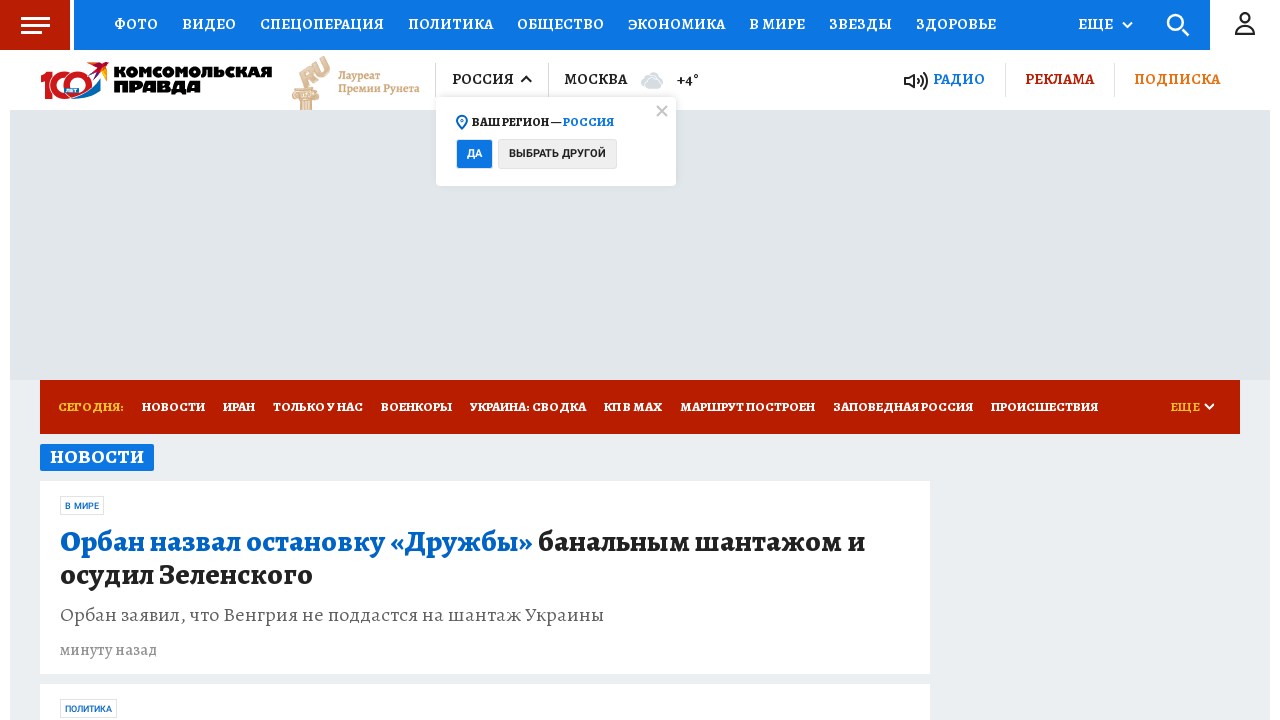

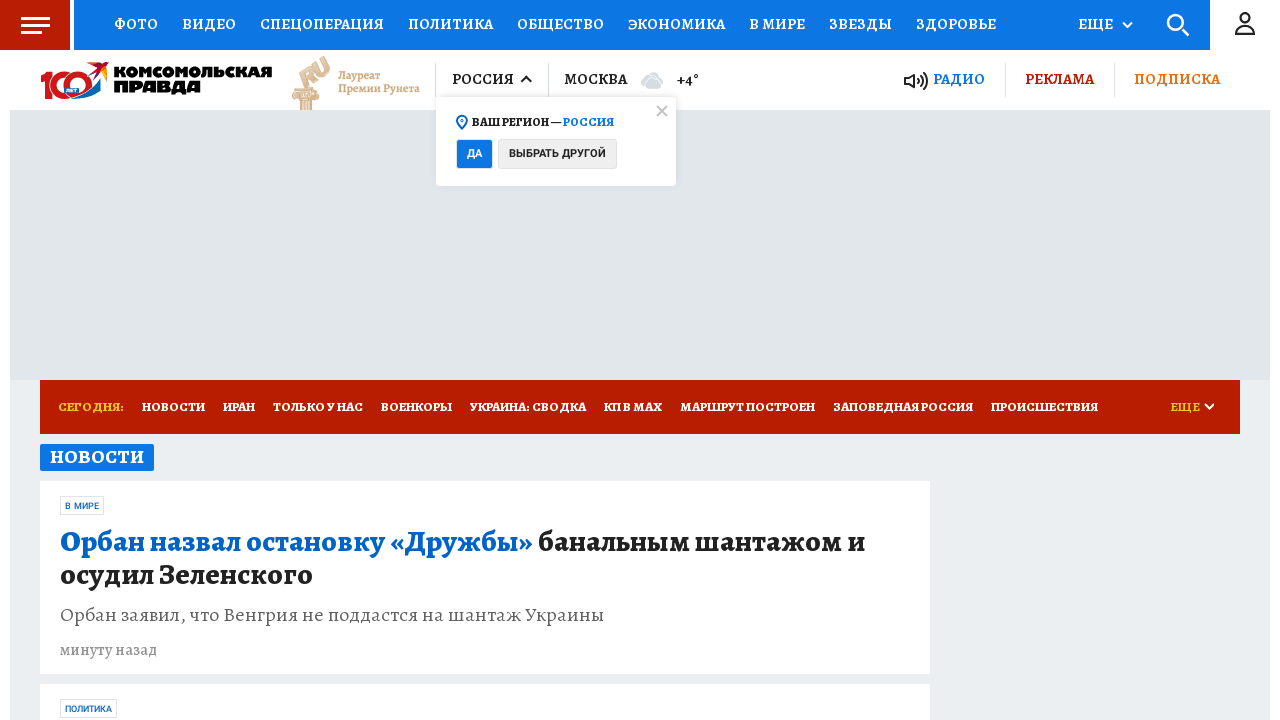